Navigates to cart page via cart icon showing 0 price and verifies the page title

Starting URL: https://pizzeria.skillbox.cc/

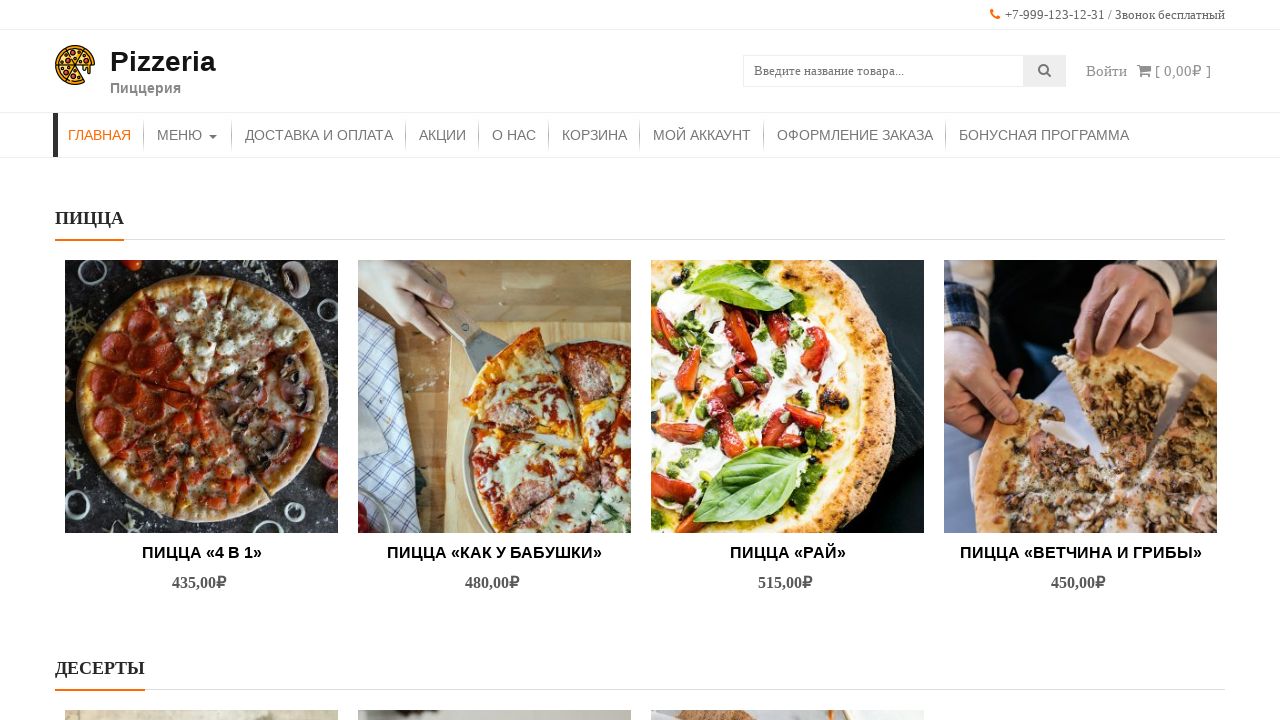

Clicked on cart icon showing 0,00₽ price at (1144, 70) on internal:role=link[name=" [ 0,00₽ ]"i]
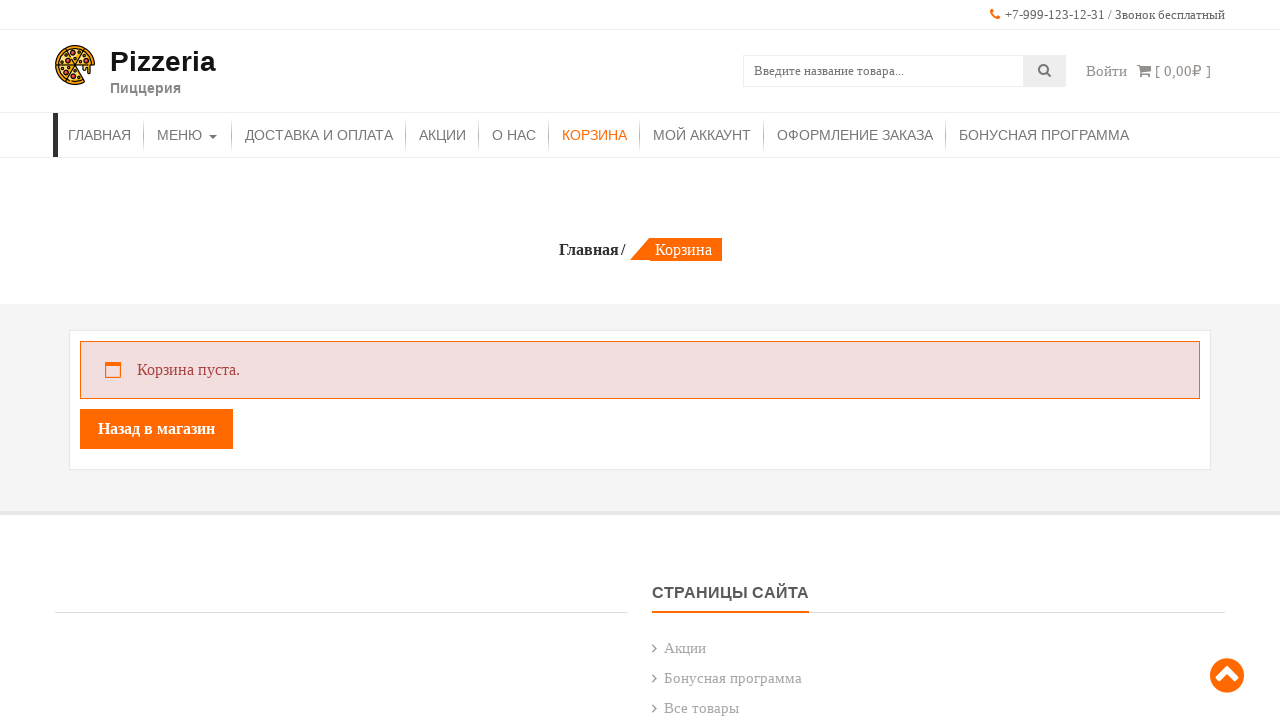

Verified cart page title is 'Корзина — Pizzeria'
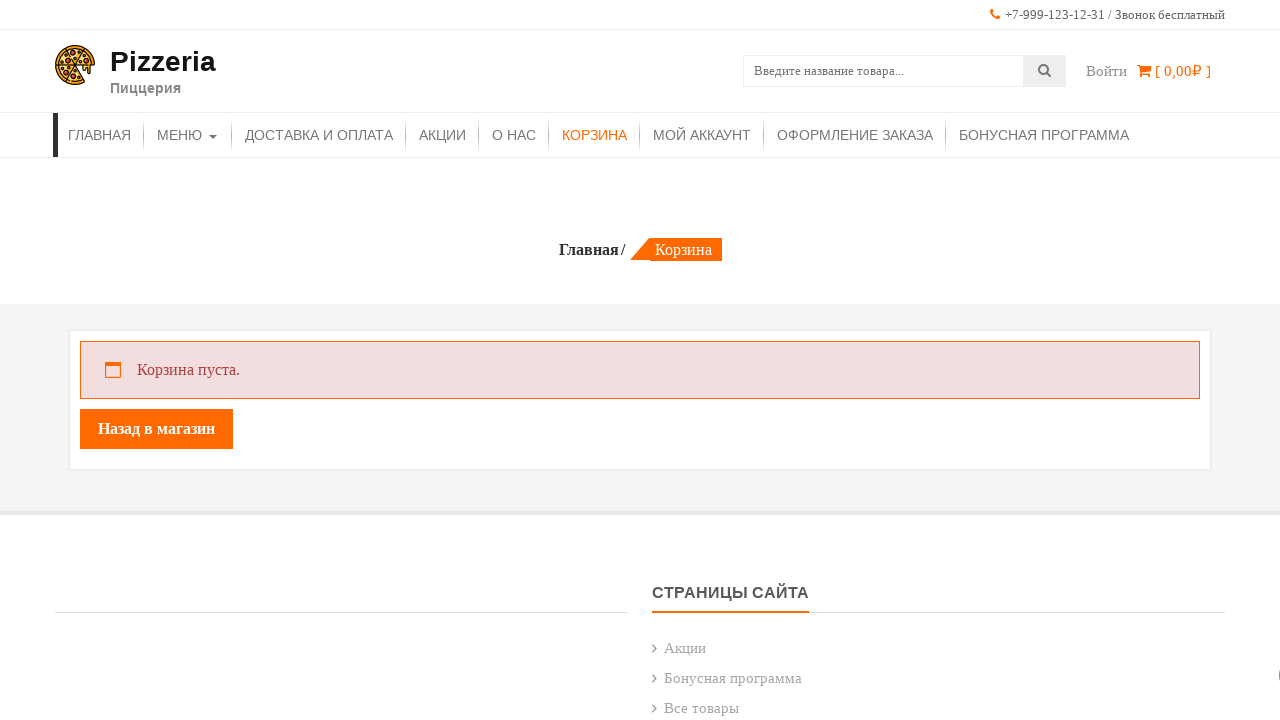

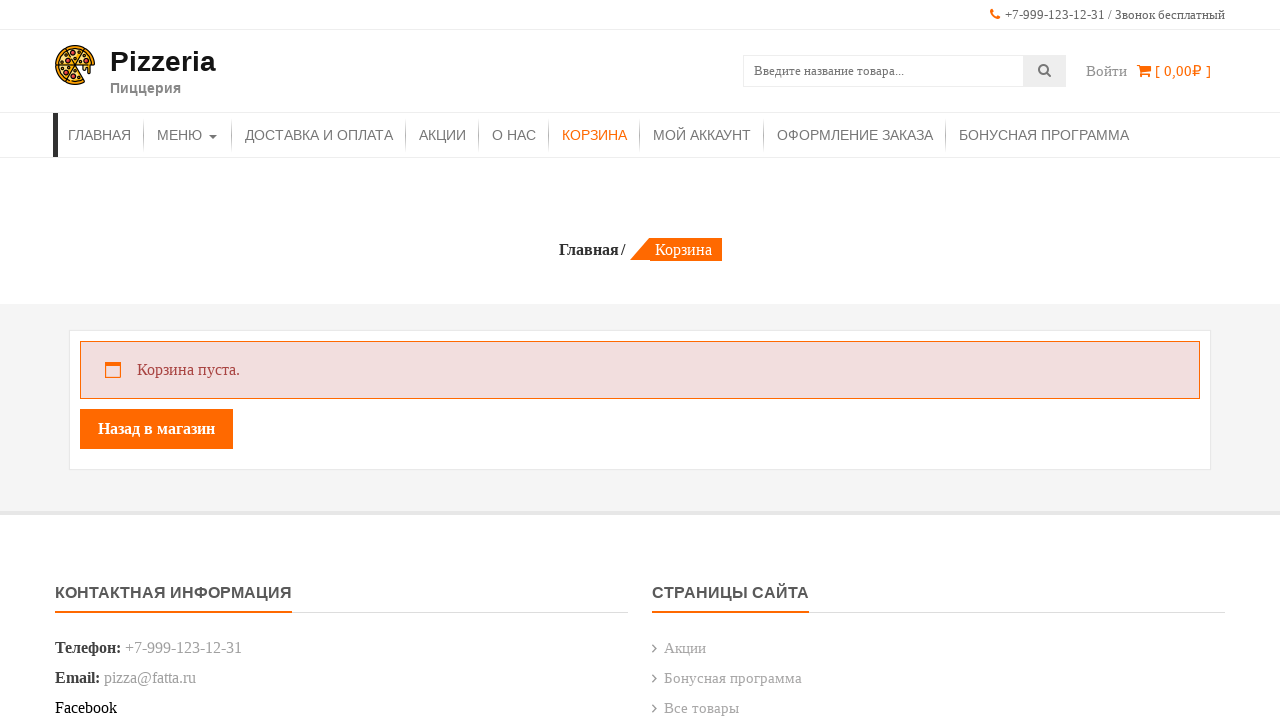